Navigates through multiple pages of patch notes on the Guilty Gear Strive website, verifying that entry elements load on each page.

Starting URL: https://www.guiltygear.com/ggst/en/news/post-category/patch/

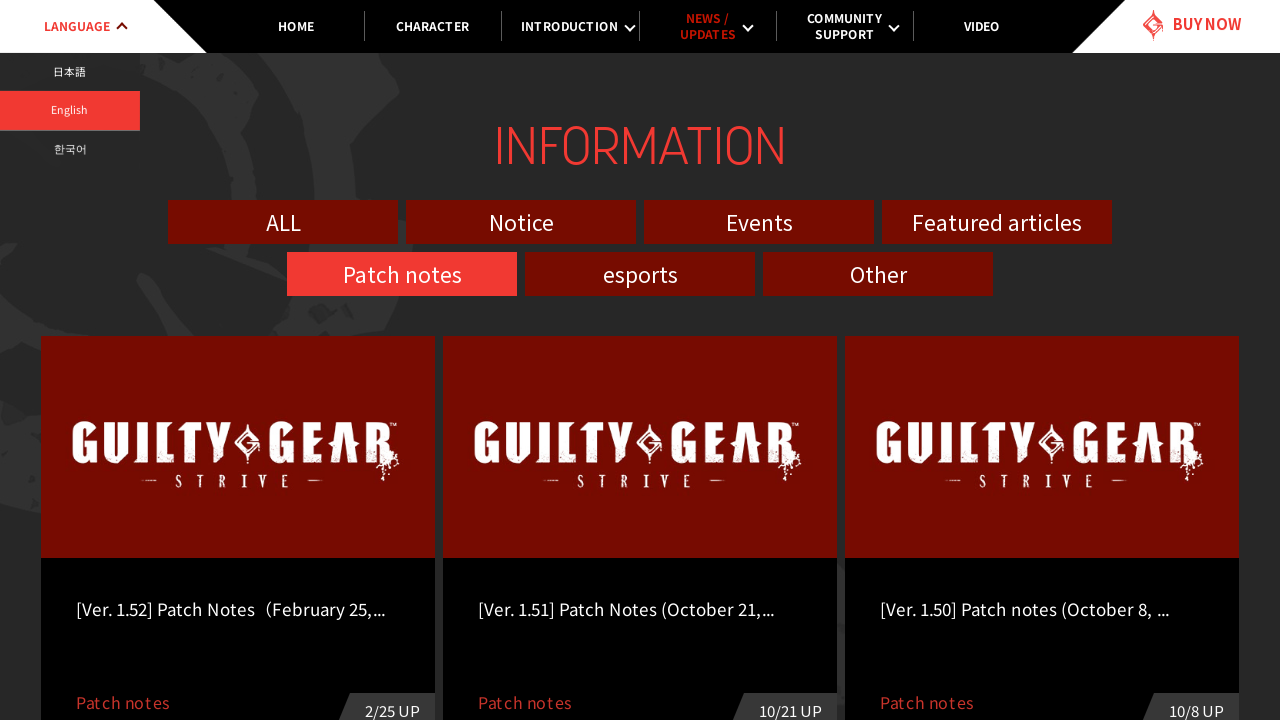

Patch notes entries loaded on page 1
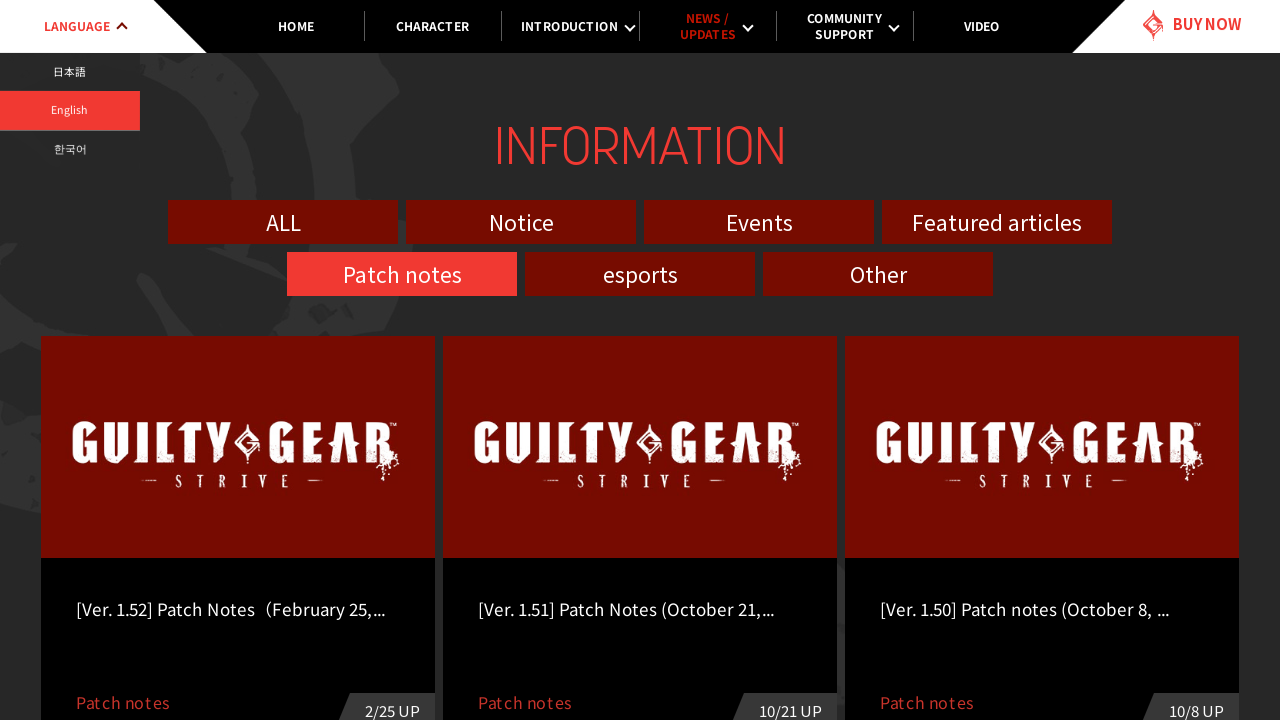

Navigated to page 2 of patch notes
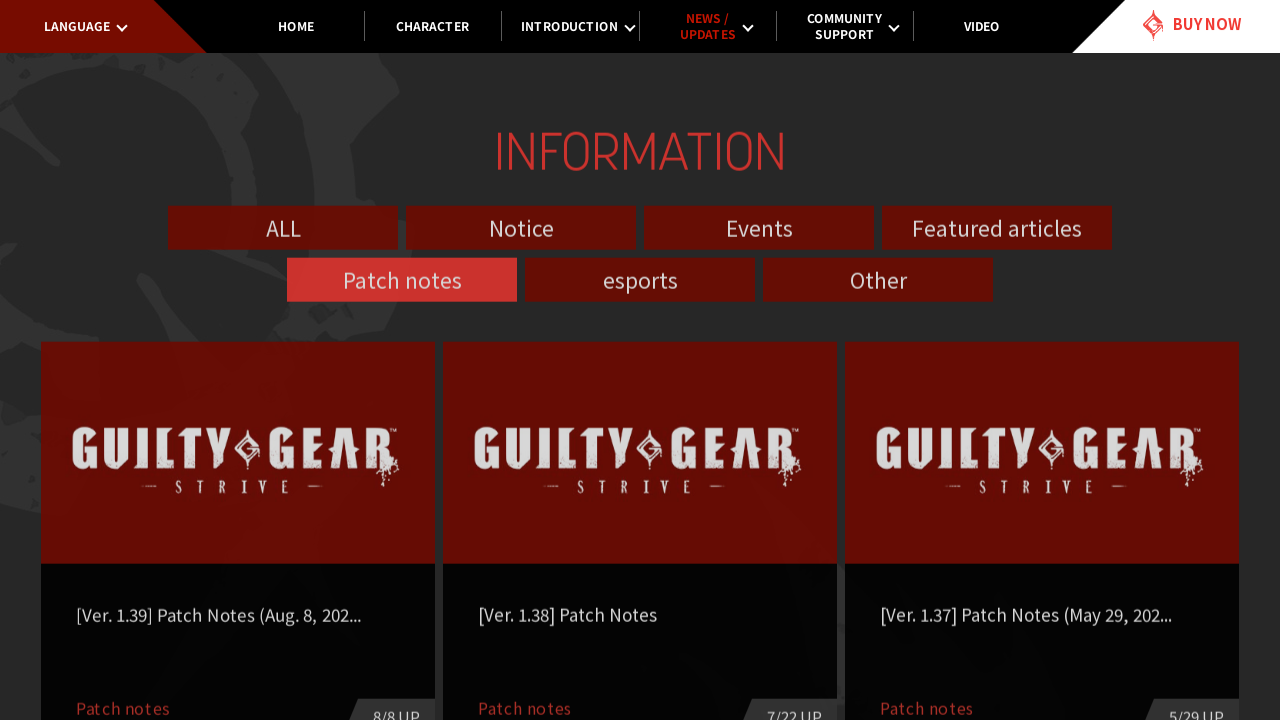

Patch notes entries loaded on page 2
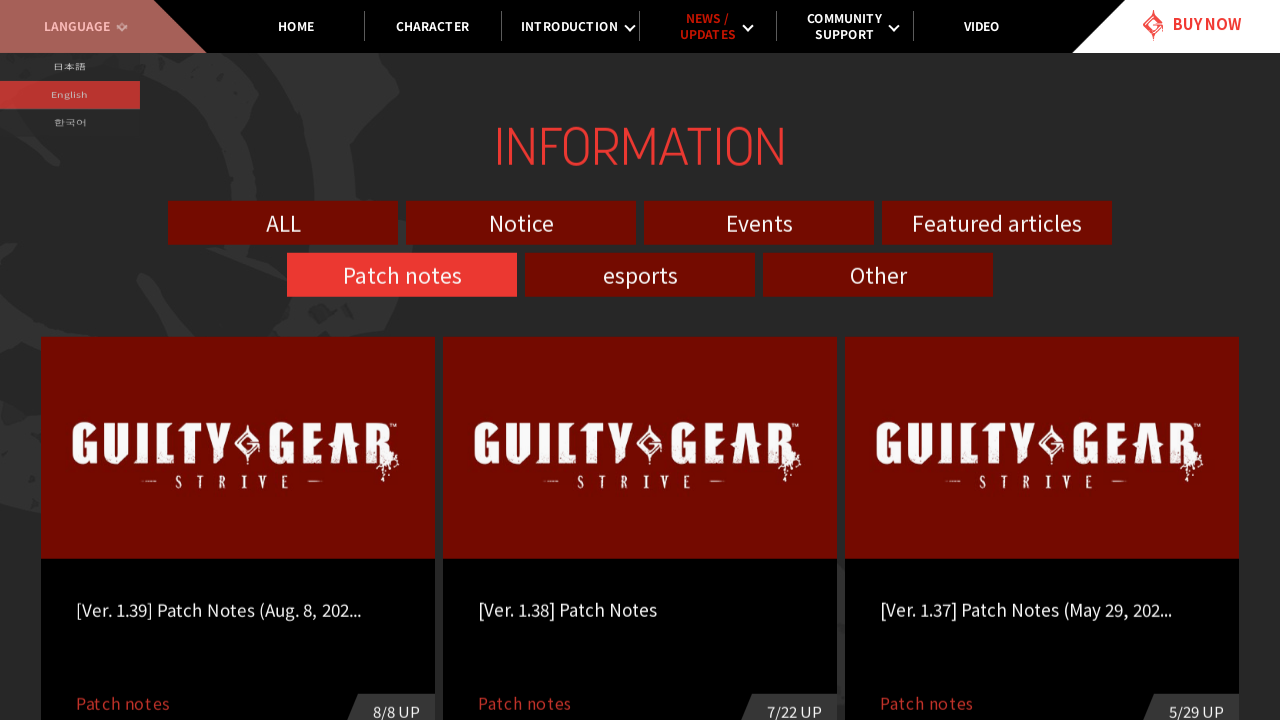

Navigated to page 3 of patch notes
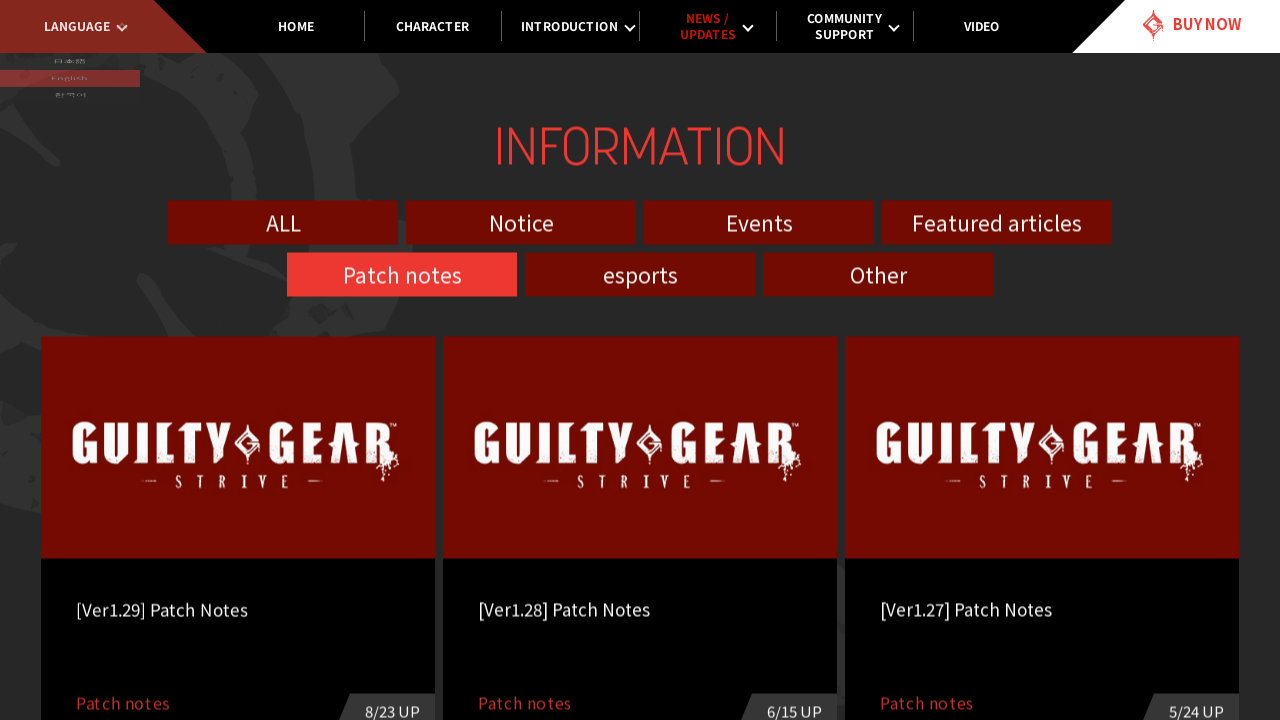

Patch notes entries loaded on page 3
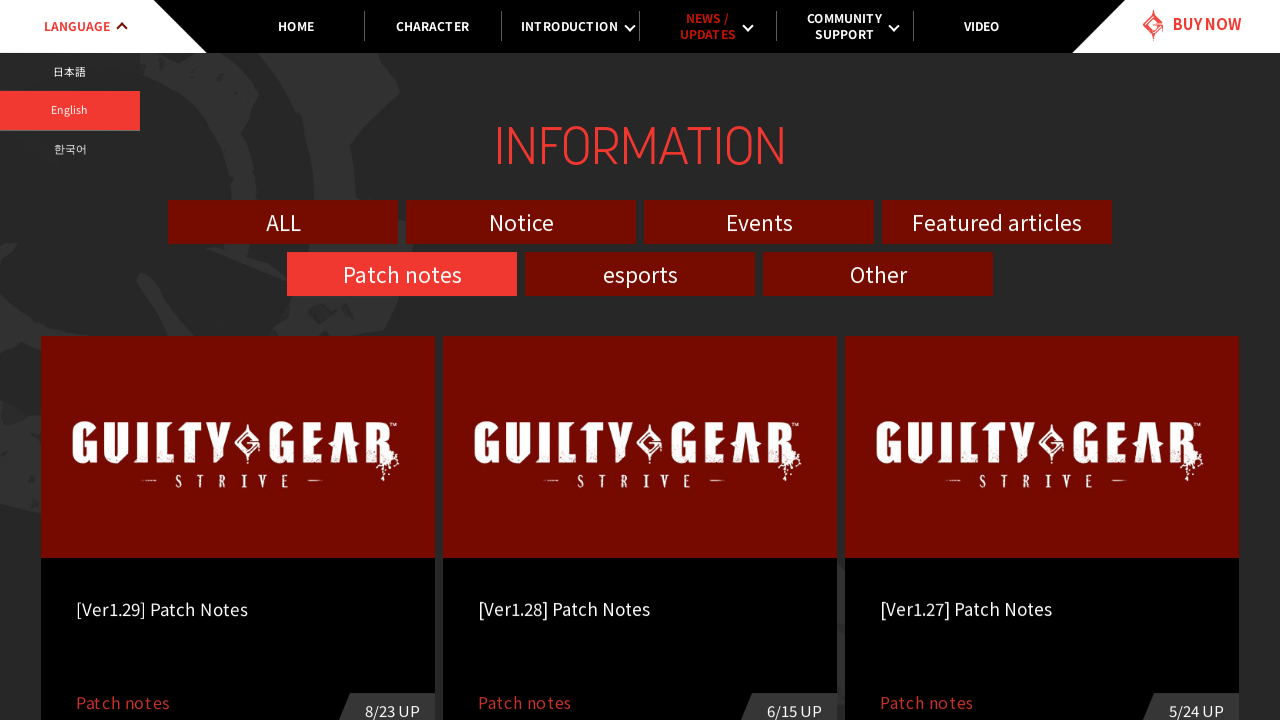

Navigated to page 4 of patch notes
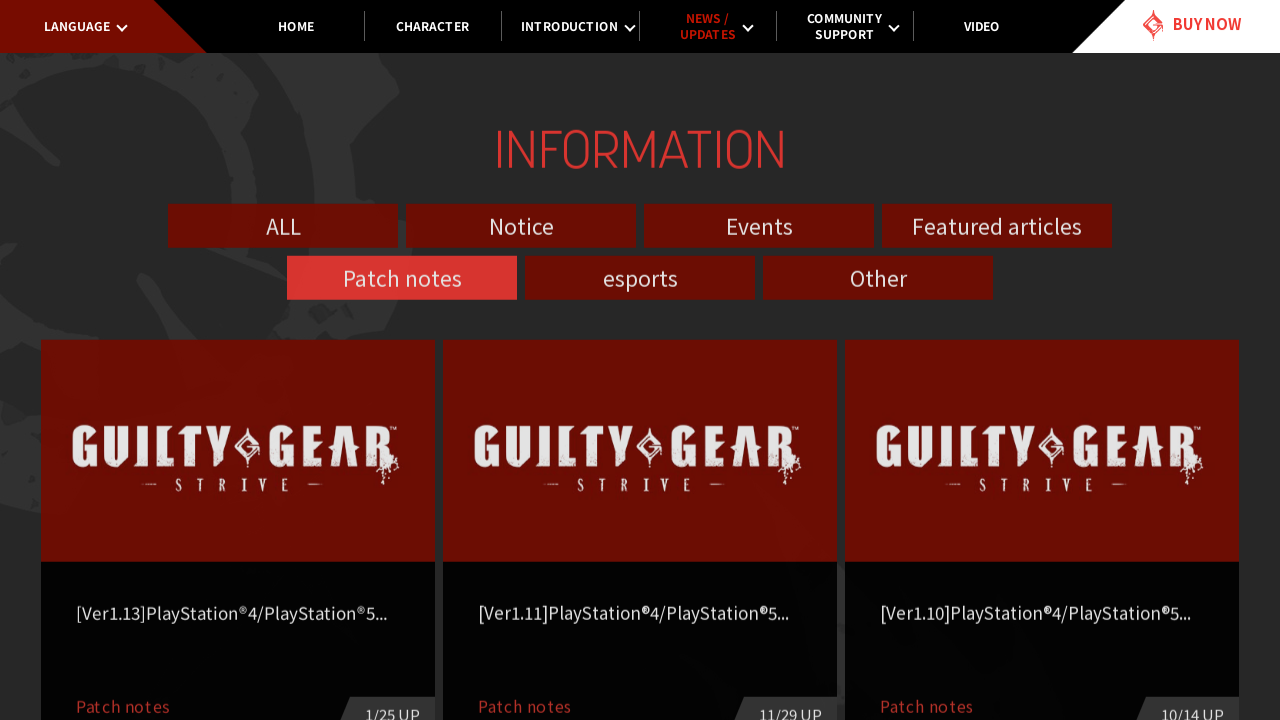

Patch notes entries loaded on page 4
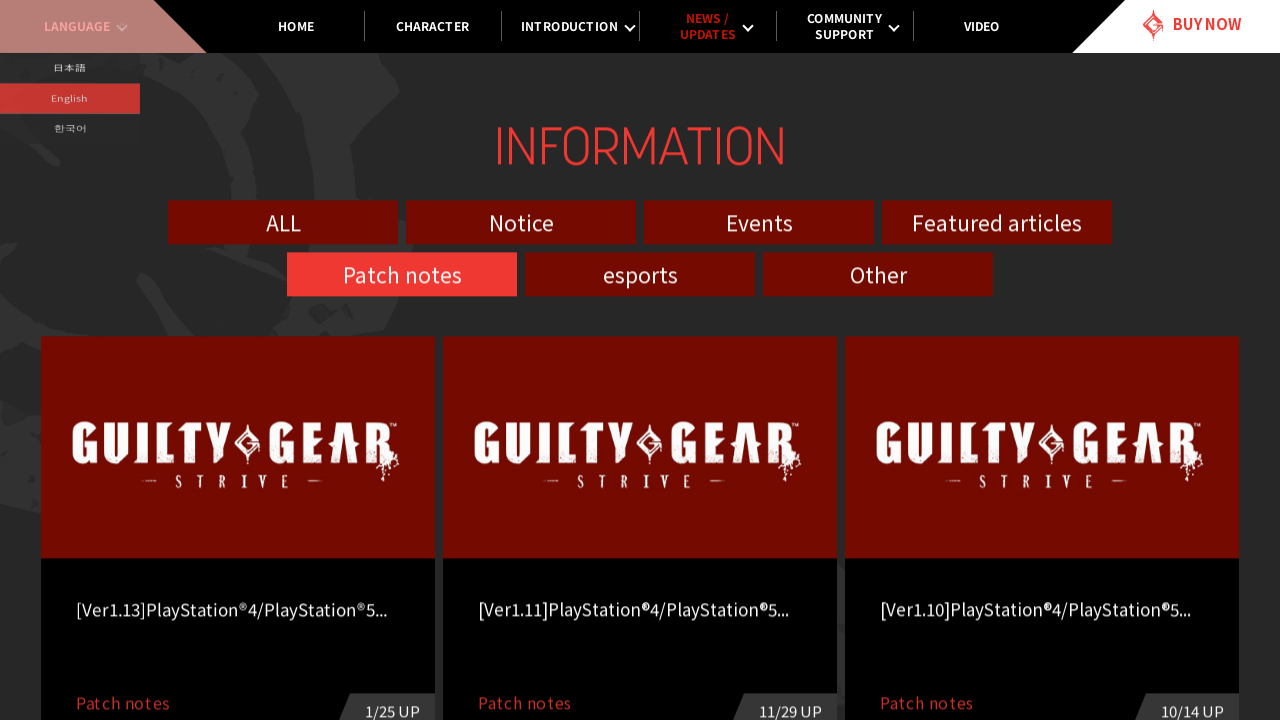

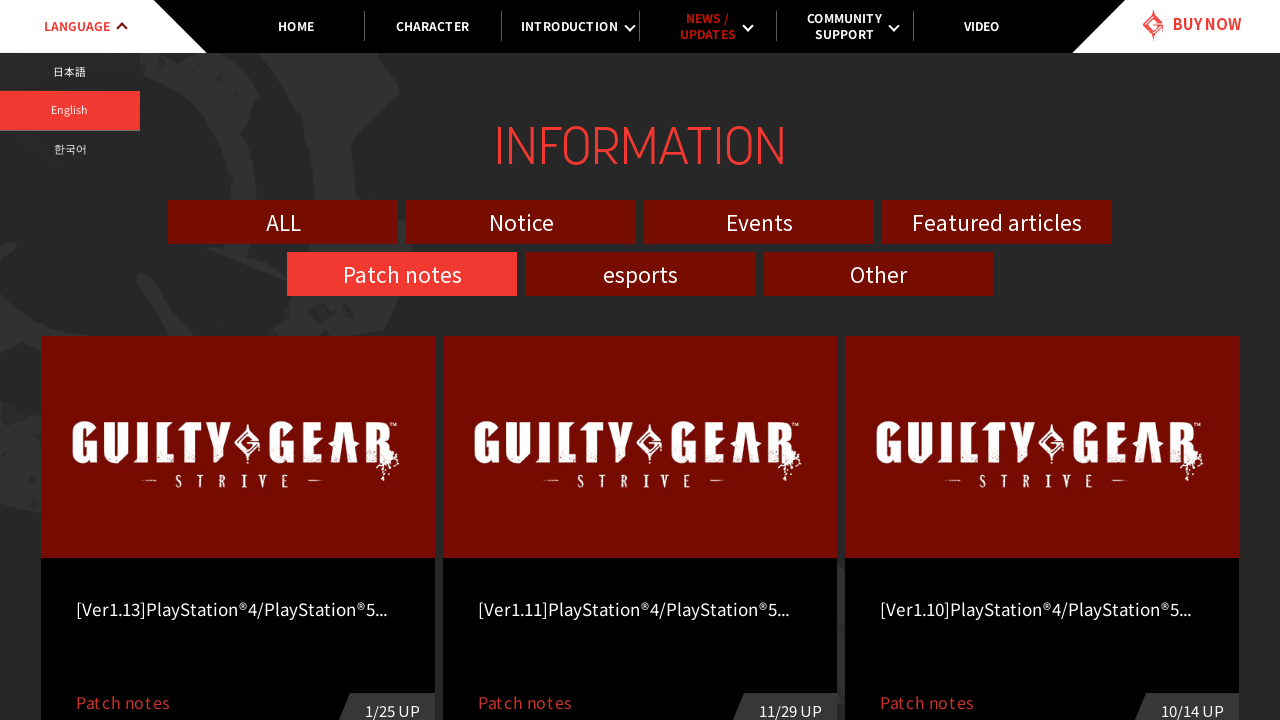